Tests scrolling functionality by scrolling down to the page footer element

Starting URL: https://the-internet.herokuapp.com/

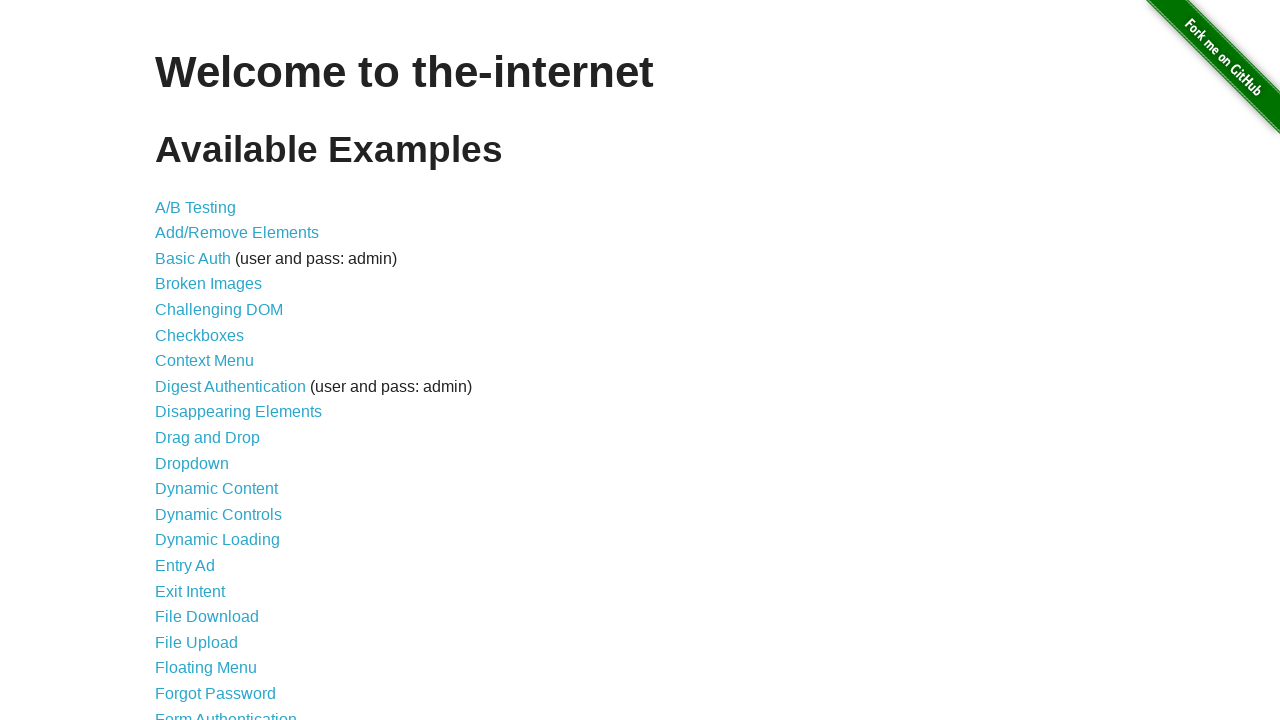

Scrolled down to page footer element
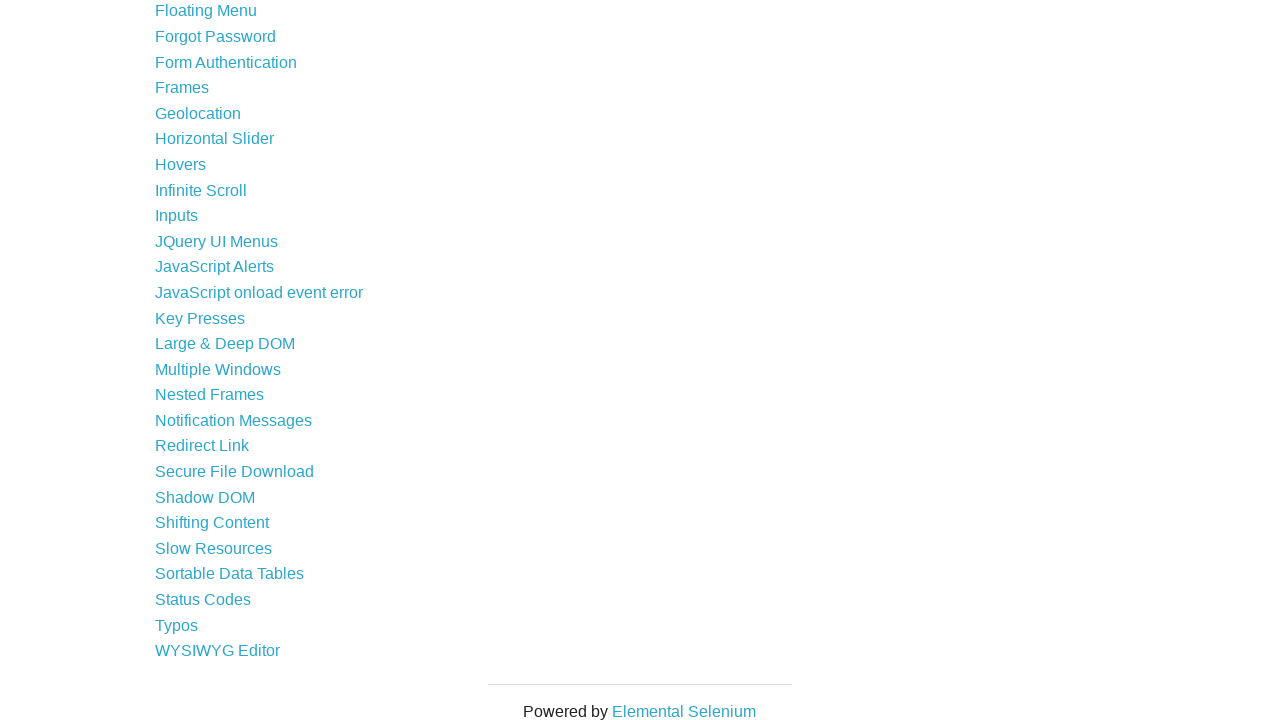

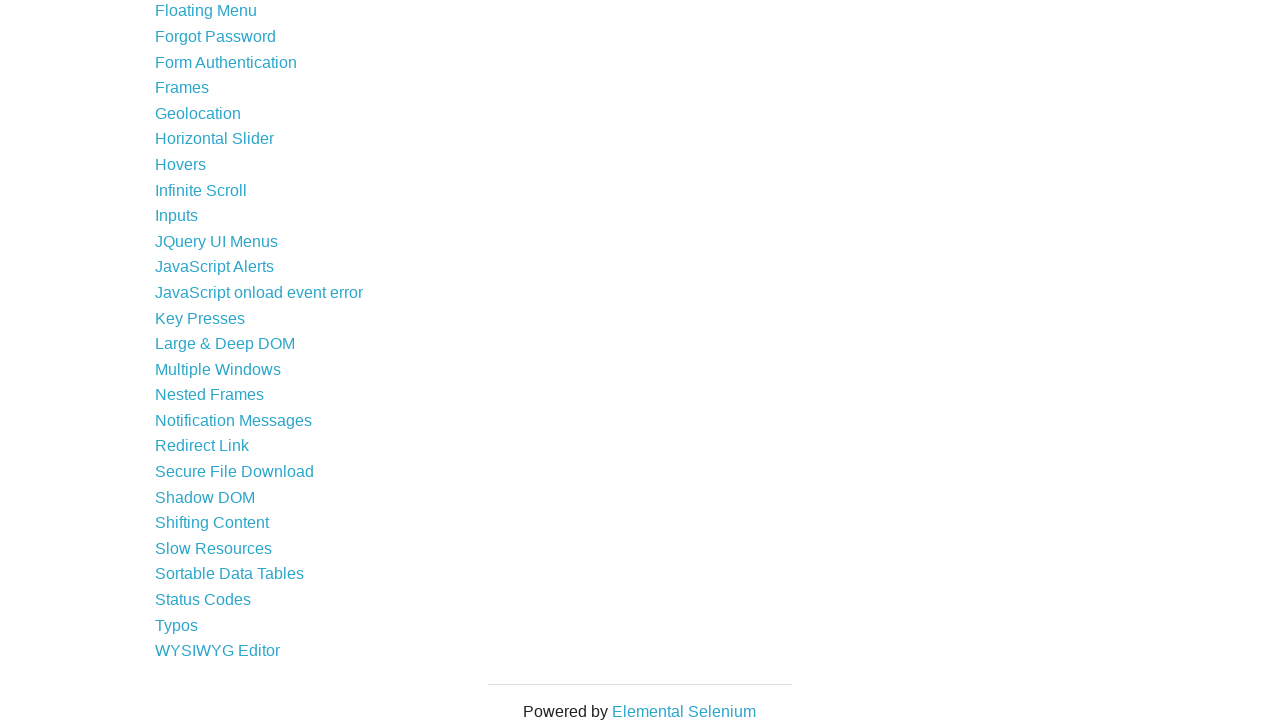